Tests the search/filter functionality on an e-commerce practice site by entering "Rice" in the search field and verifying that all displayed results contain "Rice"

Starting URL: https://rahulshettyacademy.com/seleniumPractise/#/offers

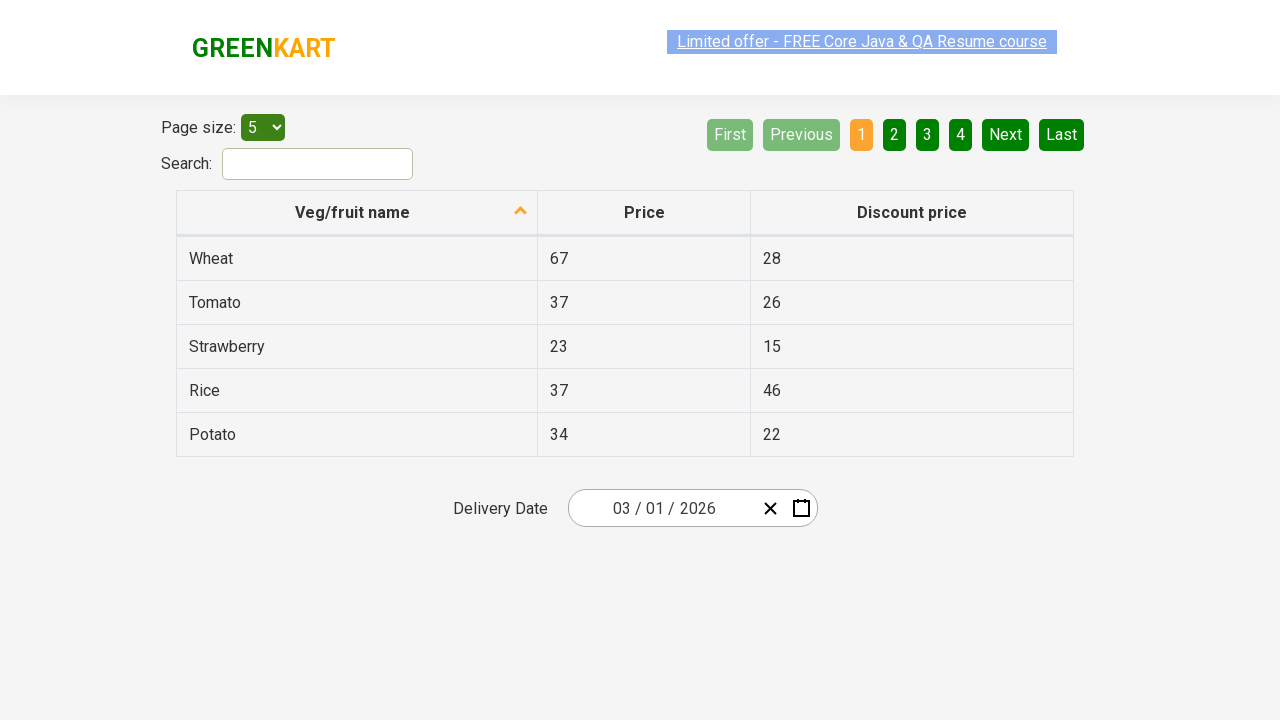

Filled search field with 'Rice' on input#search-field
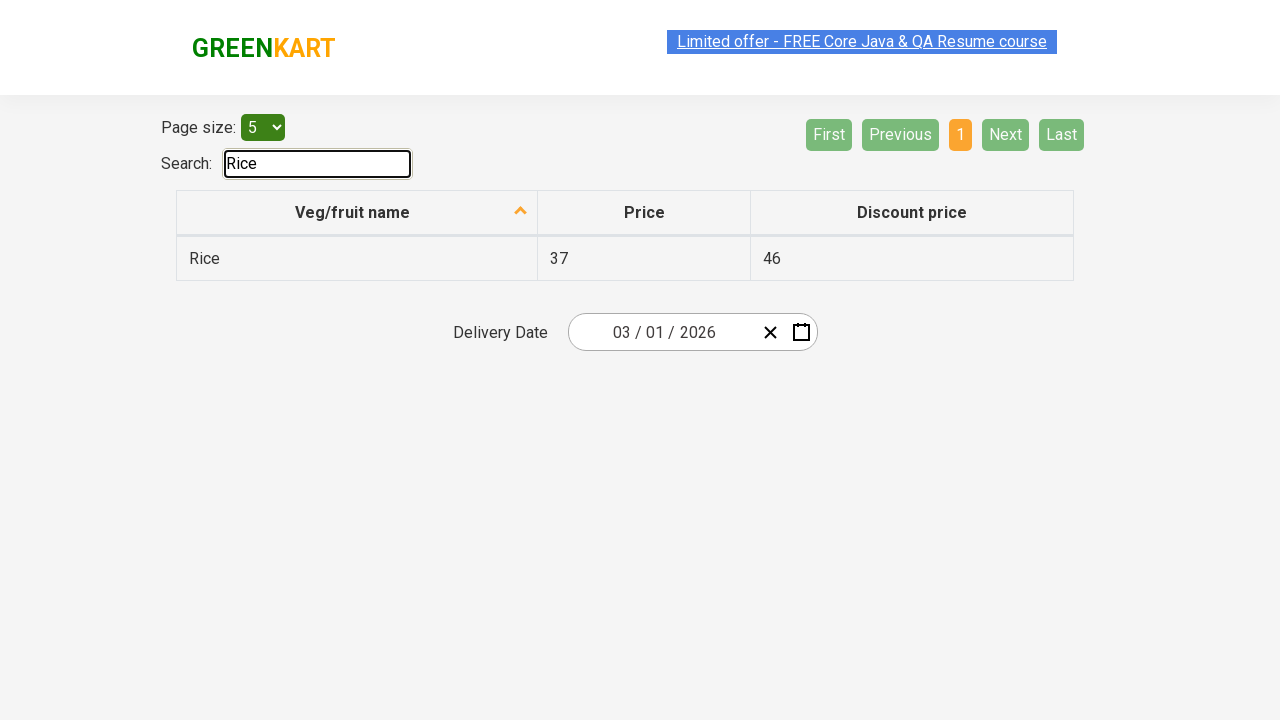

Filtered results loaded
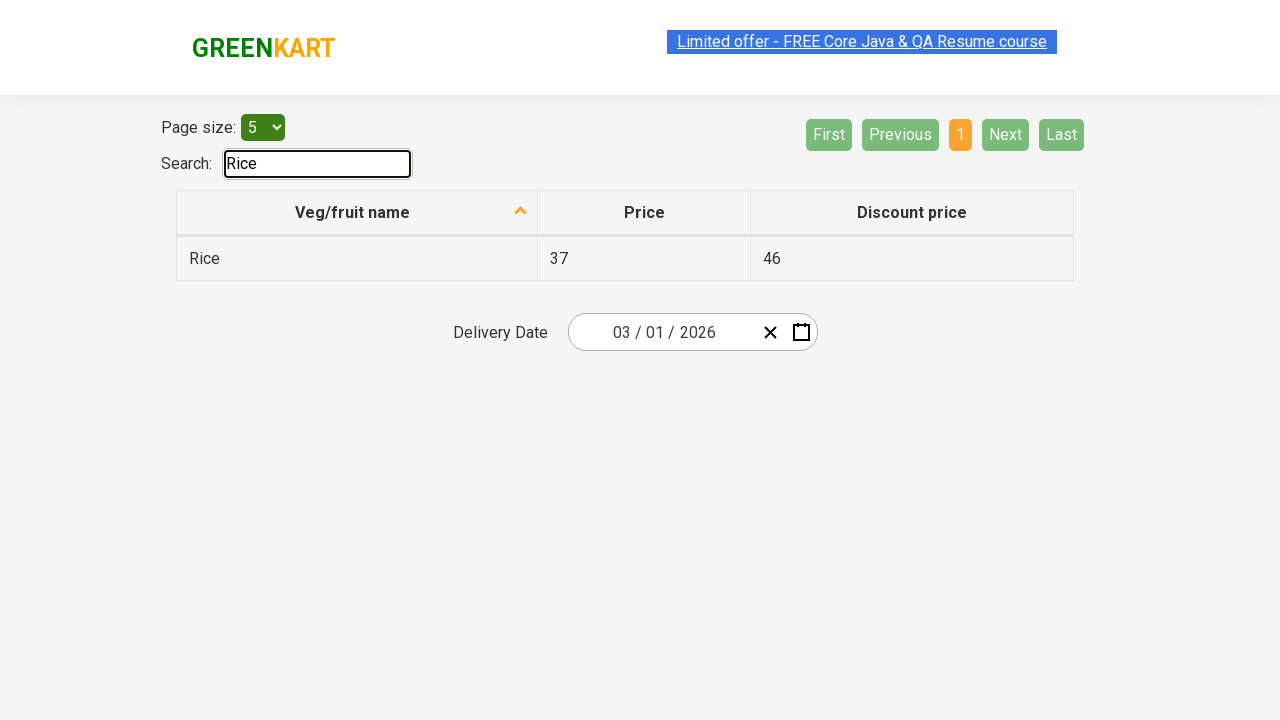

Verified item 'Rice' contains 'Rice'
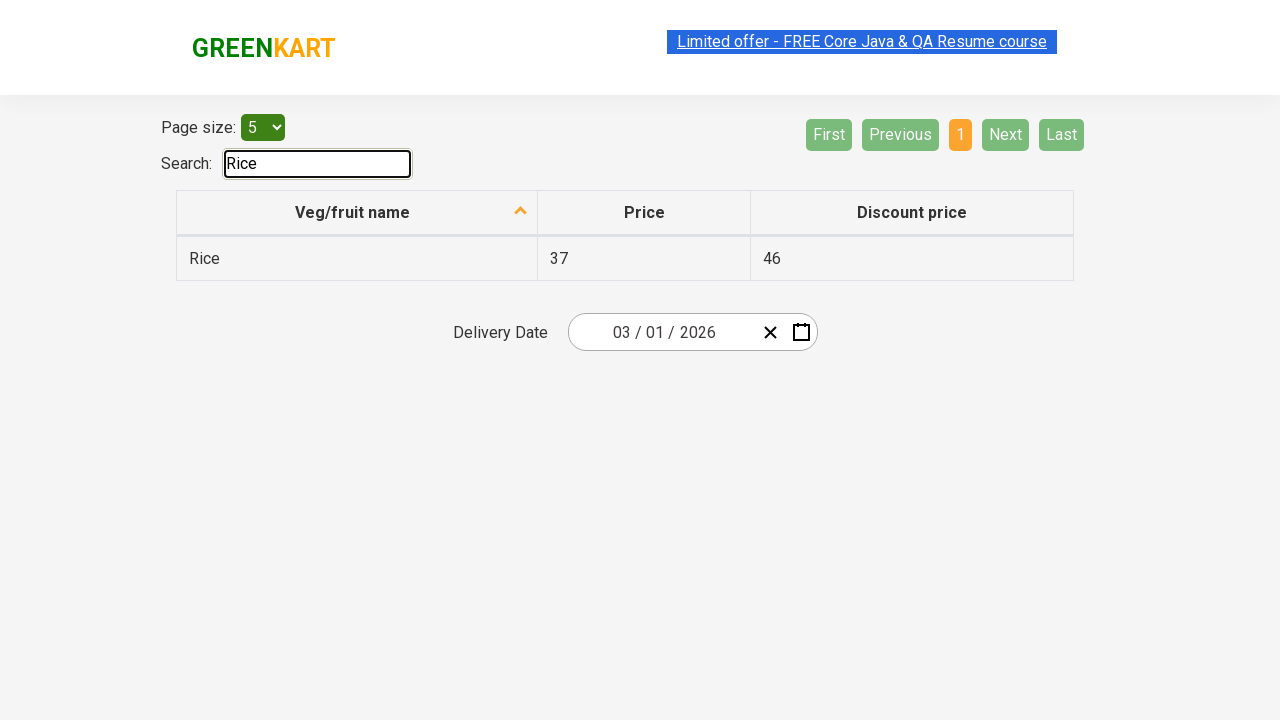

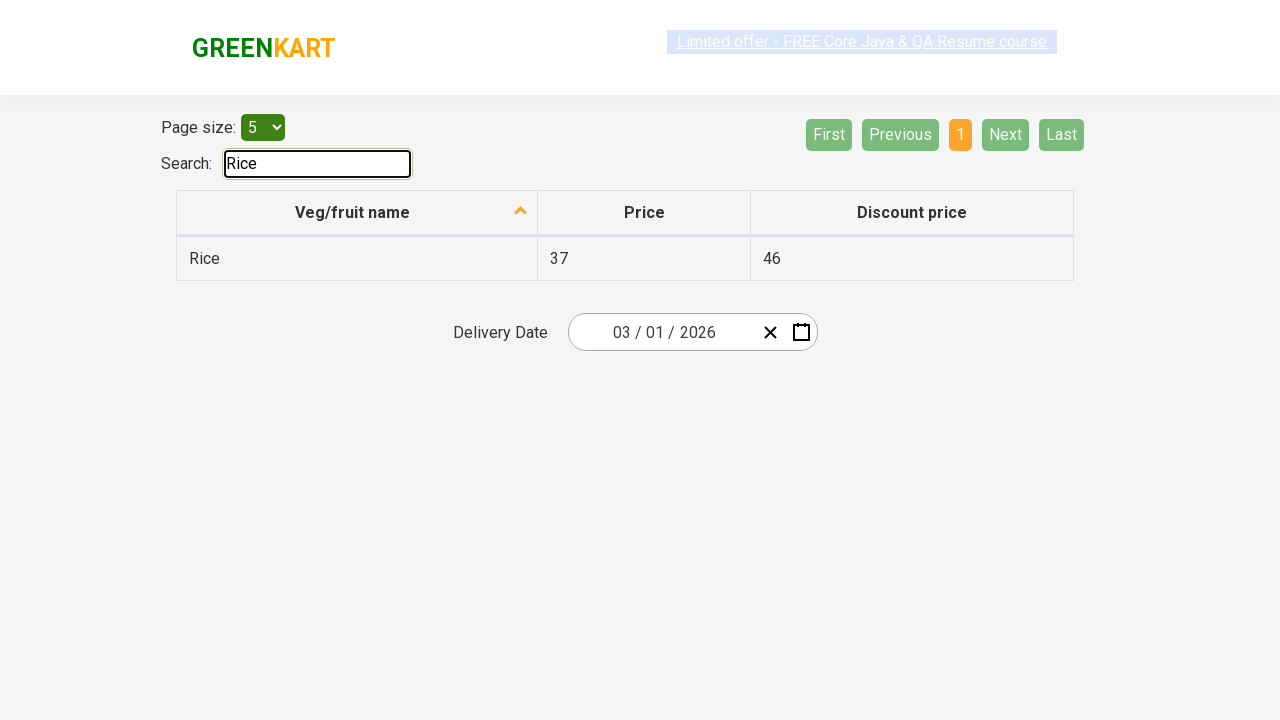